Tests dropdown menu functionality by clicking on the dropdown button and selecting the autocomplete option

Starting URL: https://formy-project.herokuapp.com/dropdown

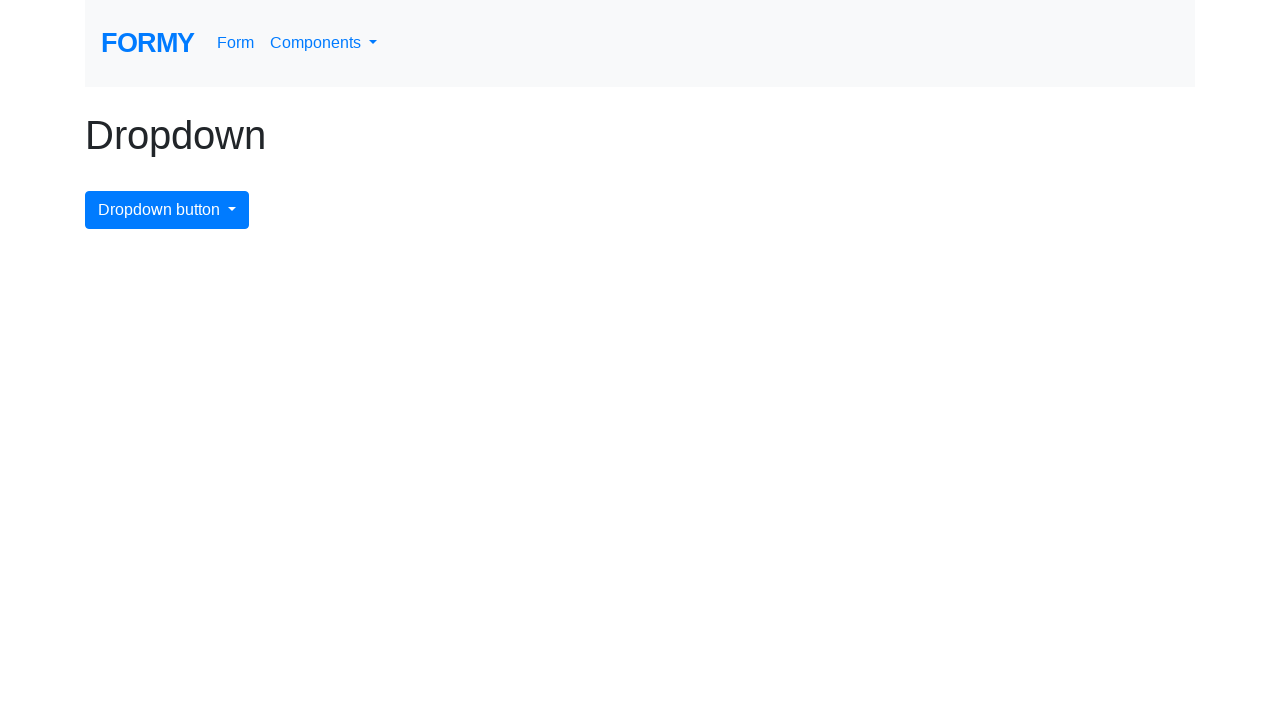

Clicked dropdown menu button to open it at (167, 210) on #dropdownMenuButton
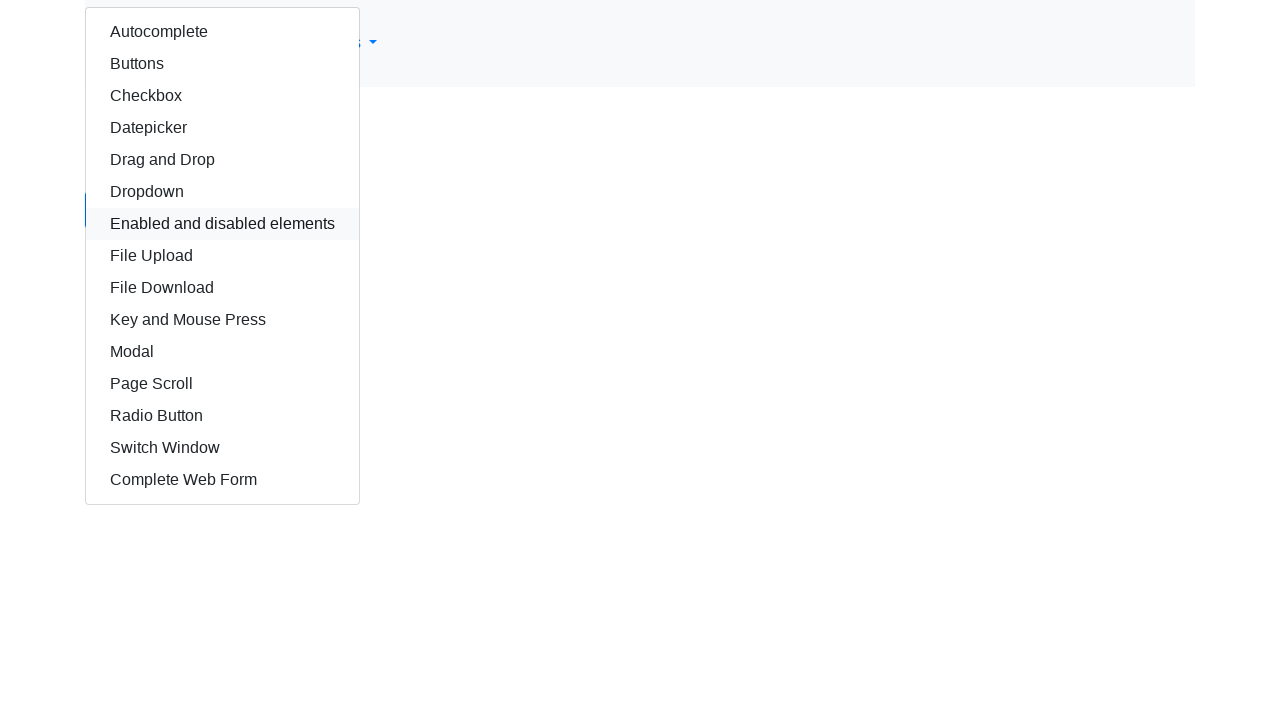

Clicked autocomplete option from dropdown menu at (222, 32) on #autocomplete
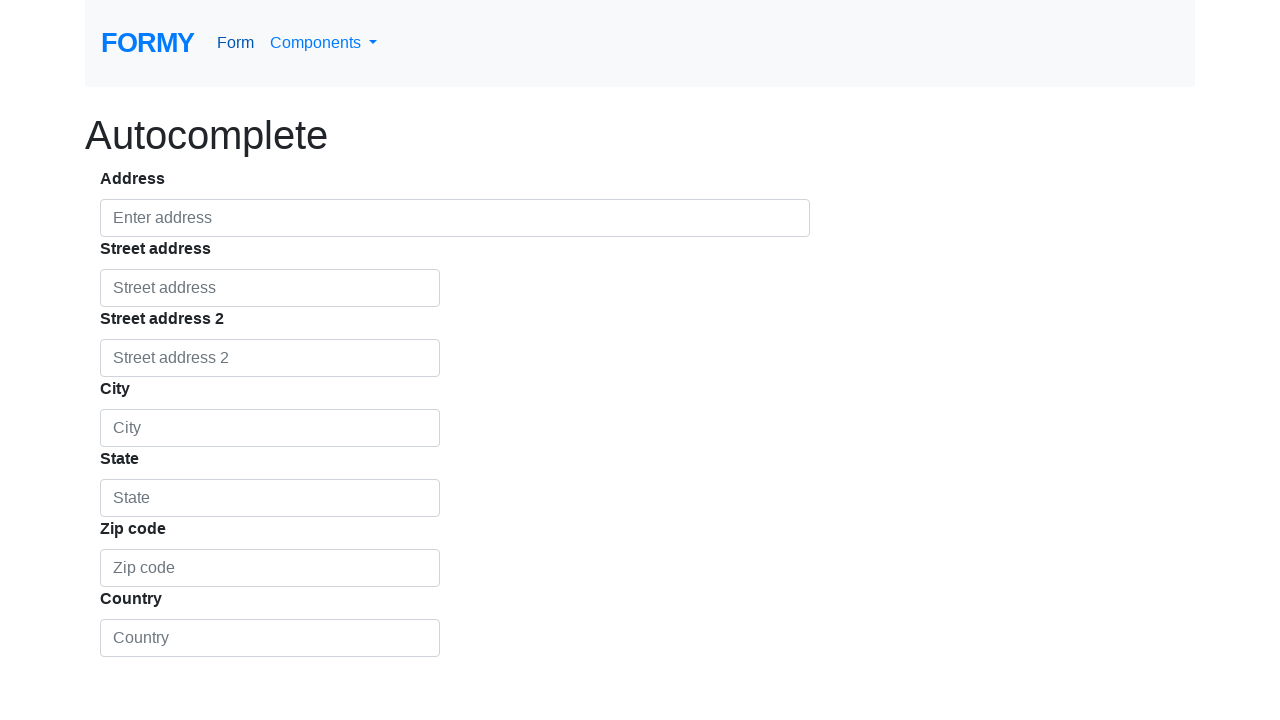

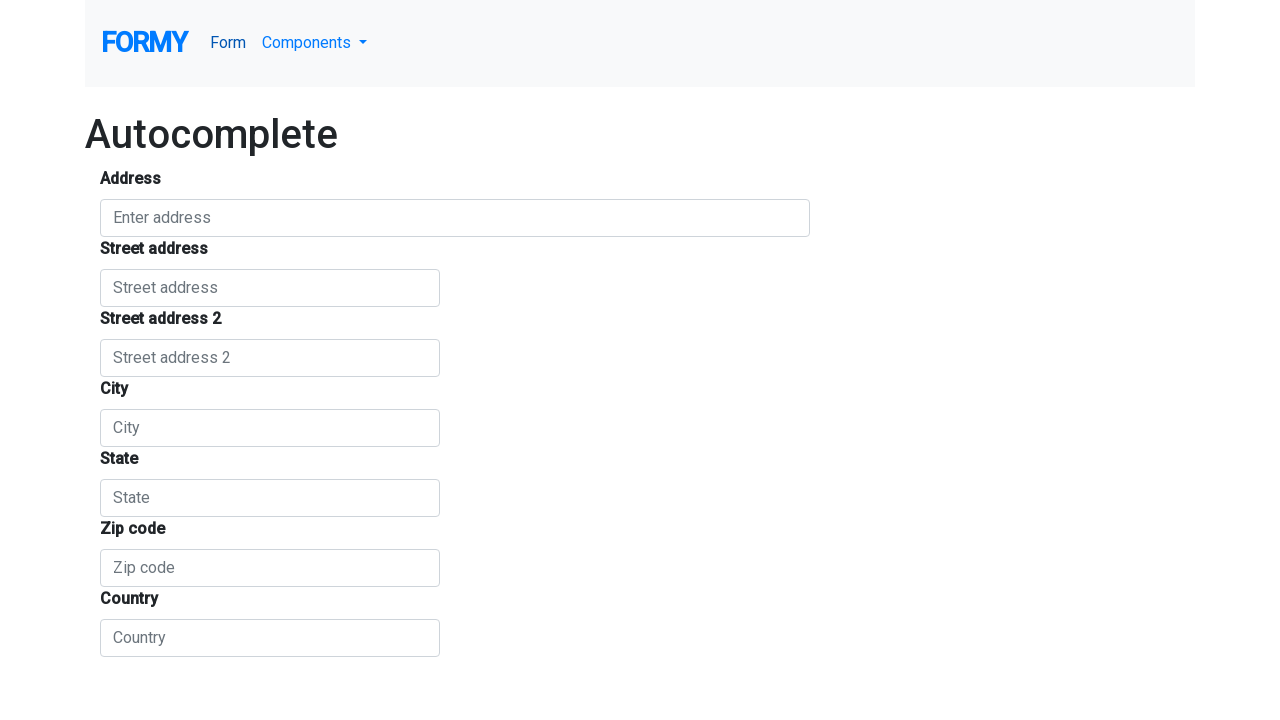